Tests the jQuery UI draggable functionality by clicking, holding, and moving an element to a new position.

Starting URL: https://jqueryui.com/draggable/

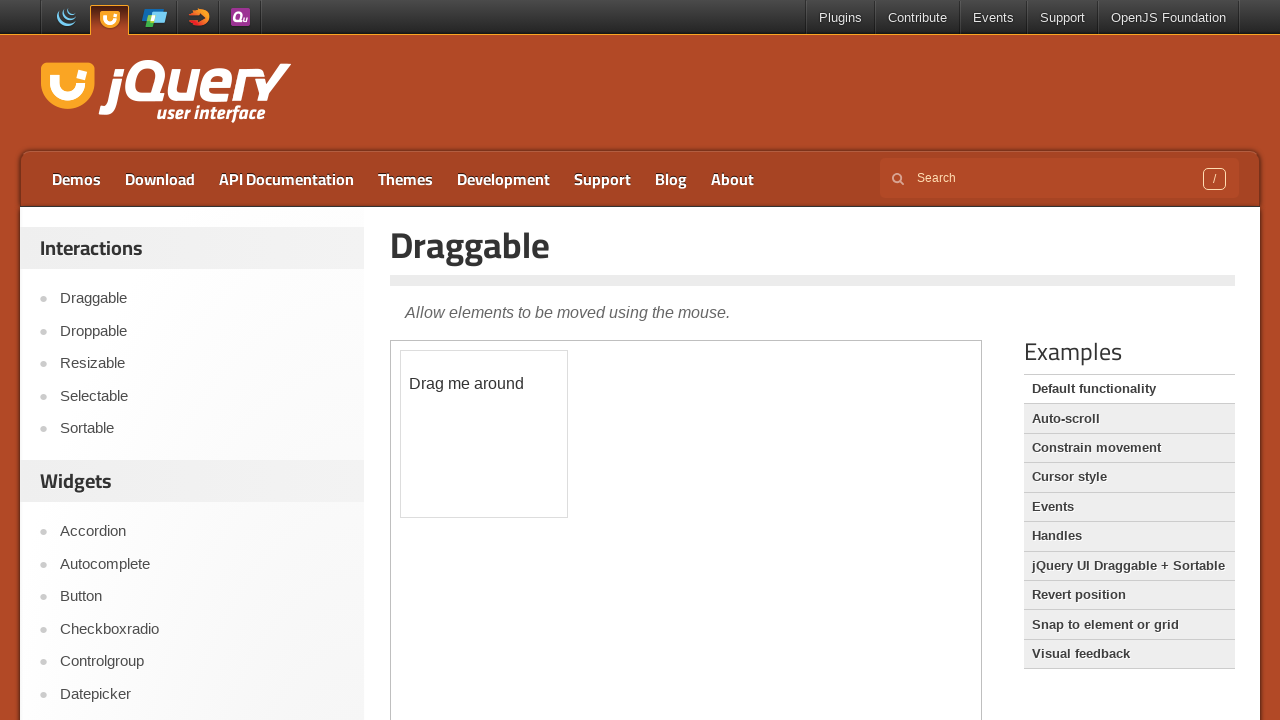

Navigated to jQuery UI draggable demo page
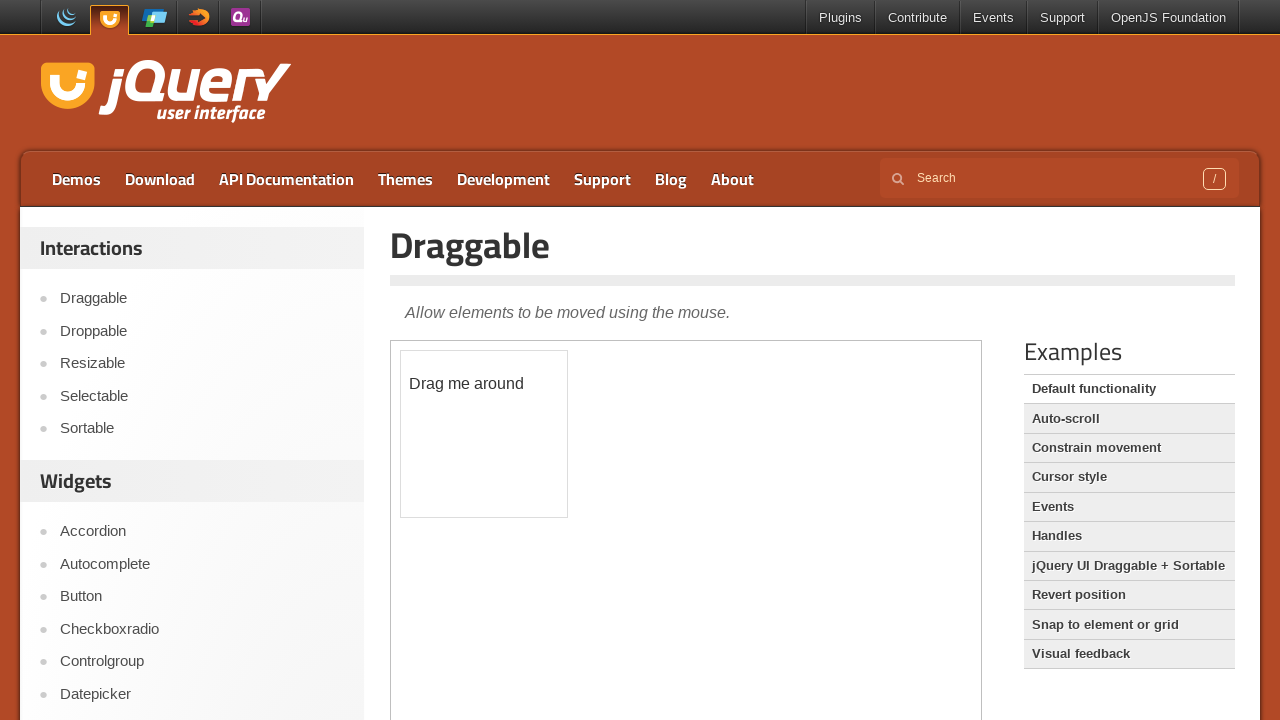

Located and switched to demo iframe
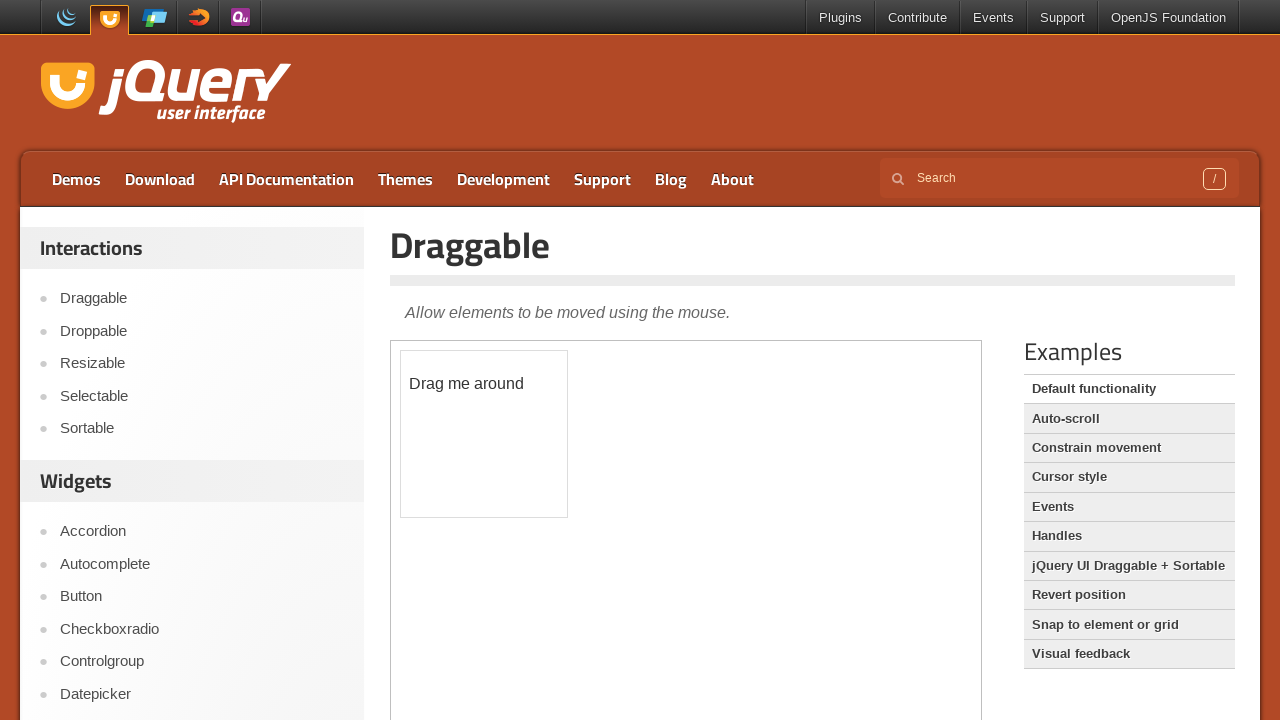

Located draggable element
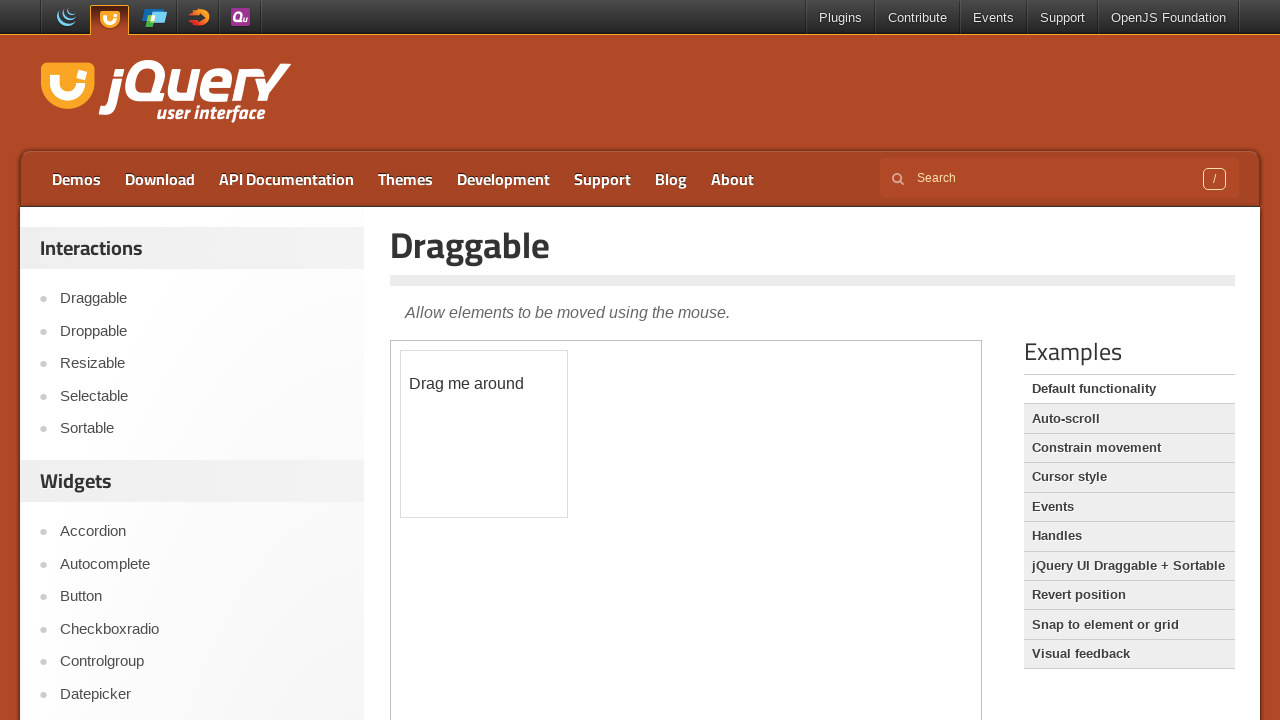

Retrieved bounding box of draggable element
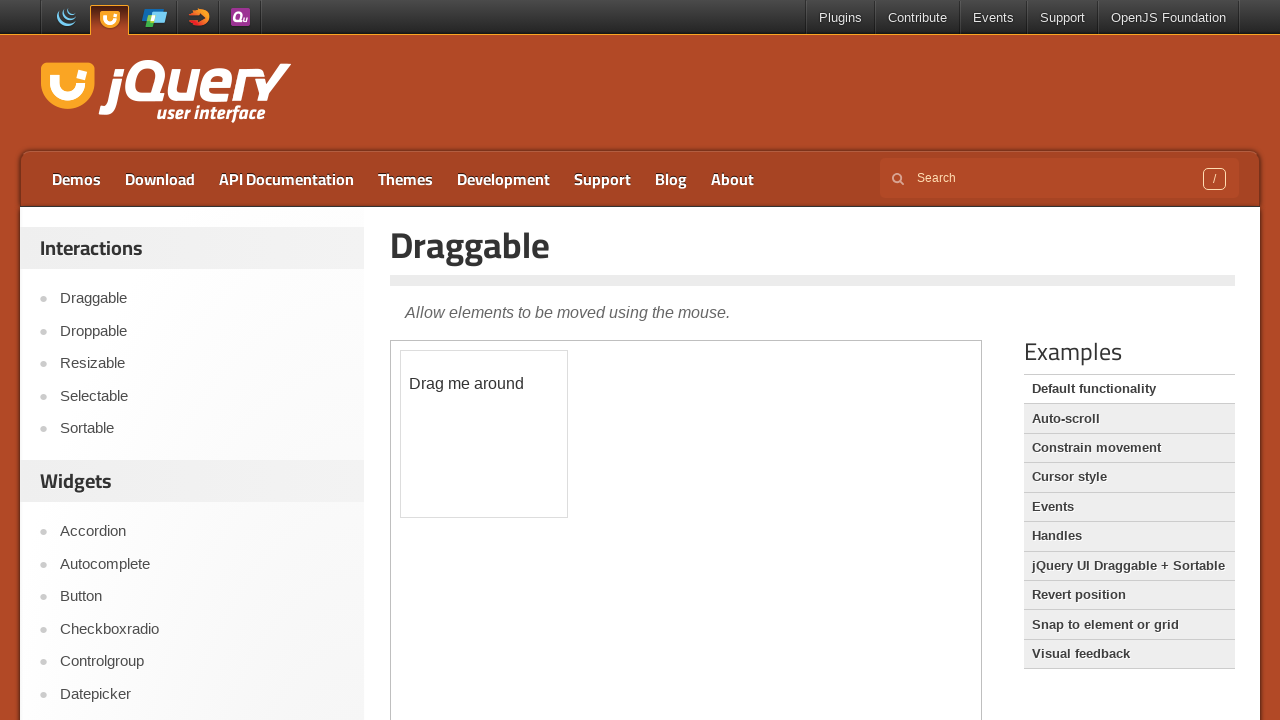

Moved mouse to center of draggable element at (484, 434)
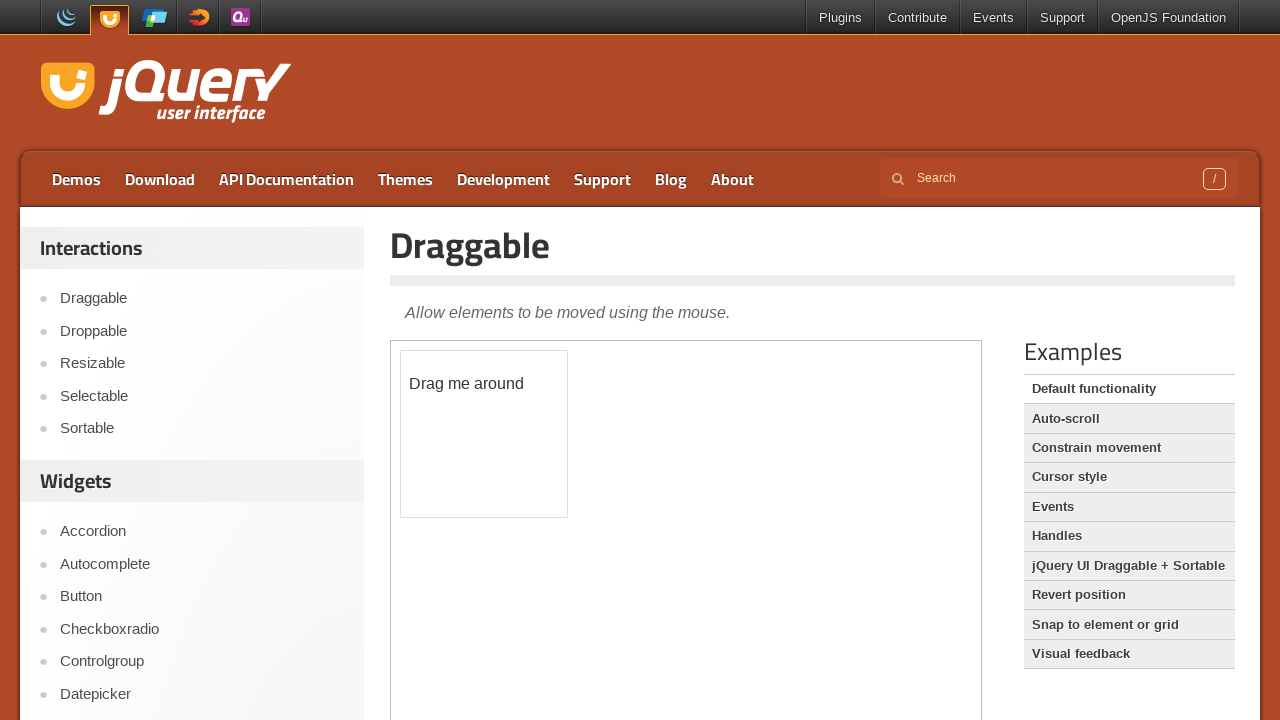

Pressed mouse button down to start drag at (484, 434)
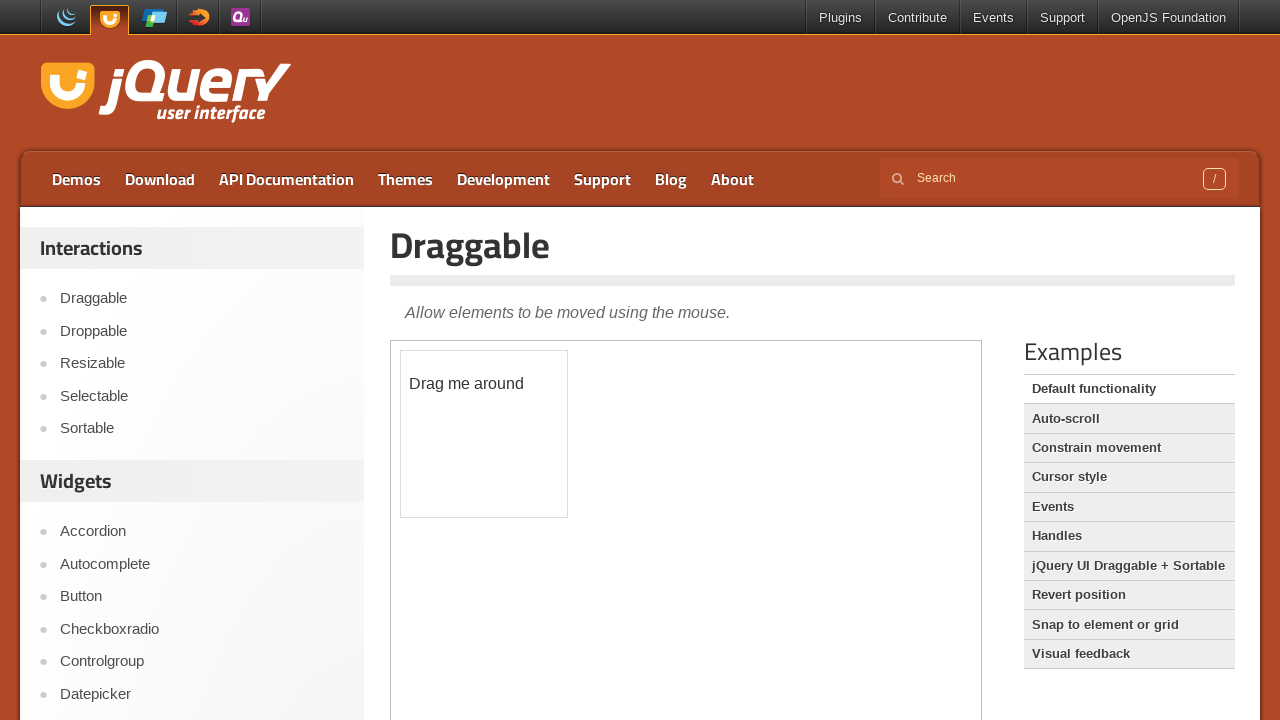

Moved mouse to new position (70px right, 10px down) at (470, 360)
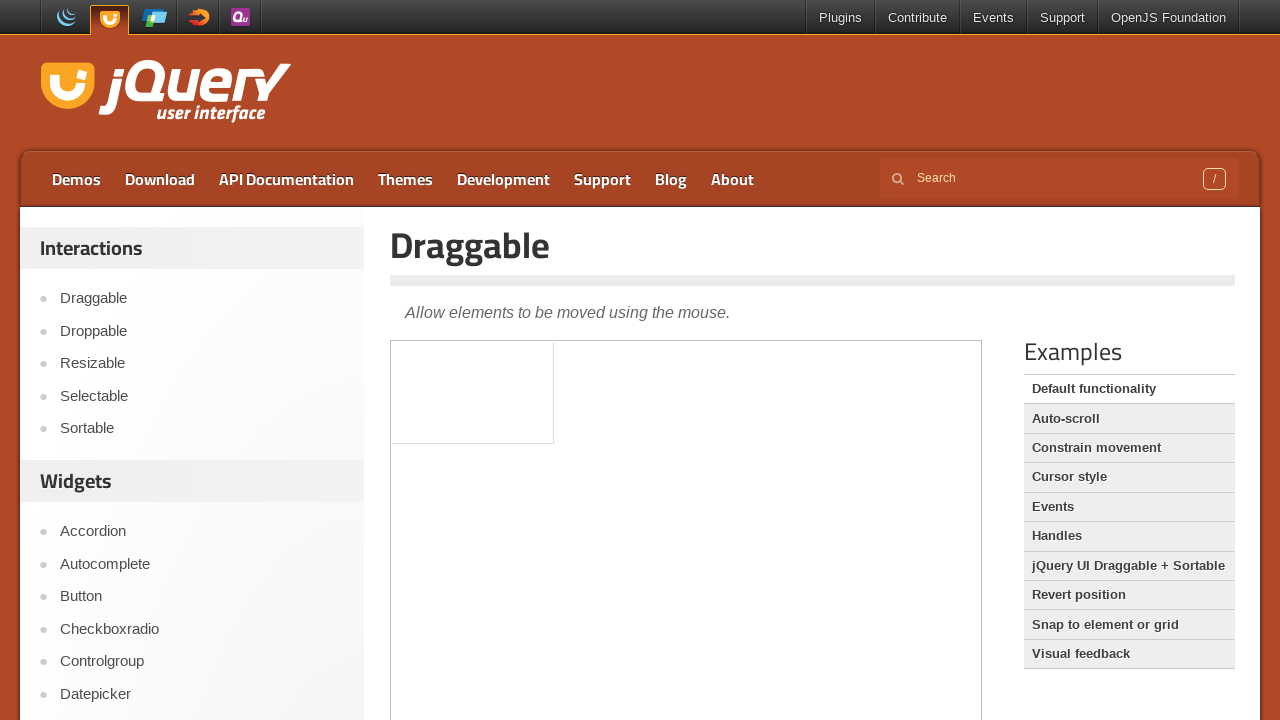

Released mouse button to complete drag operation at (470, 360)
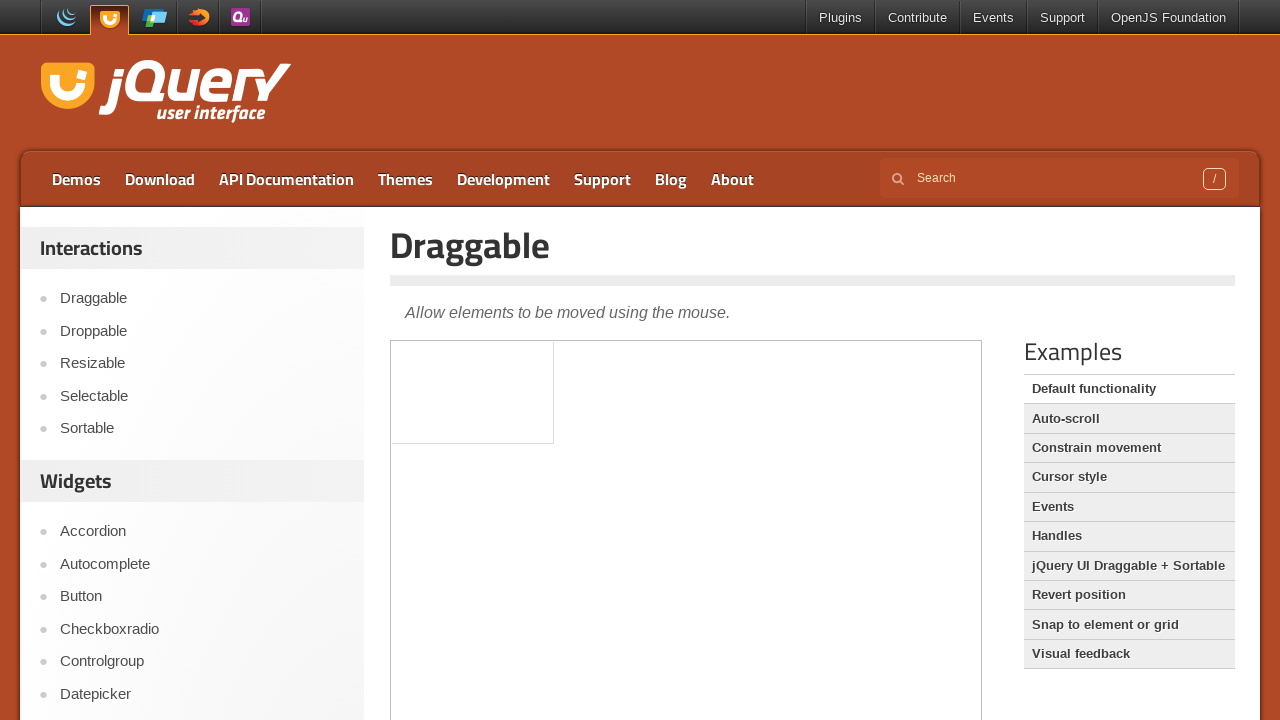

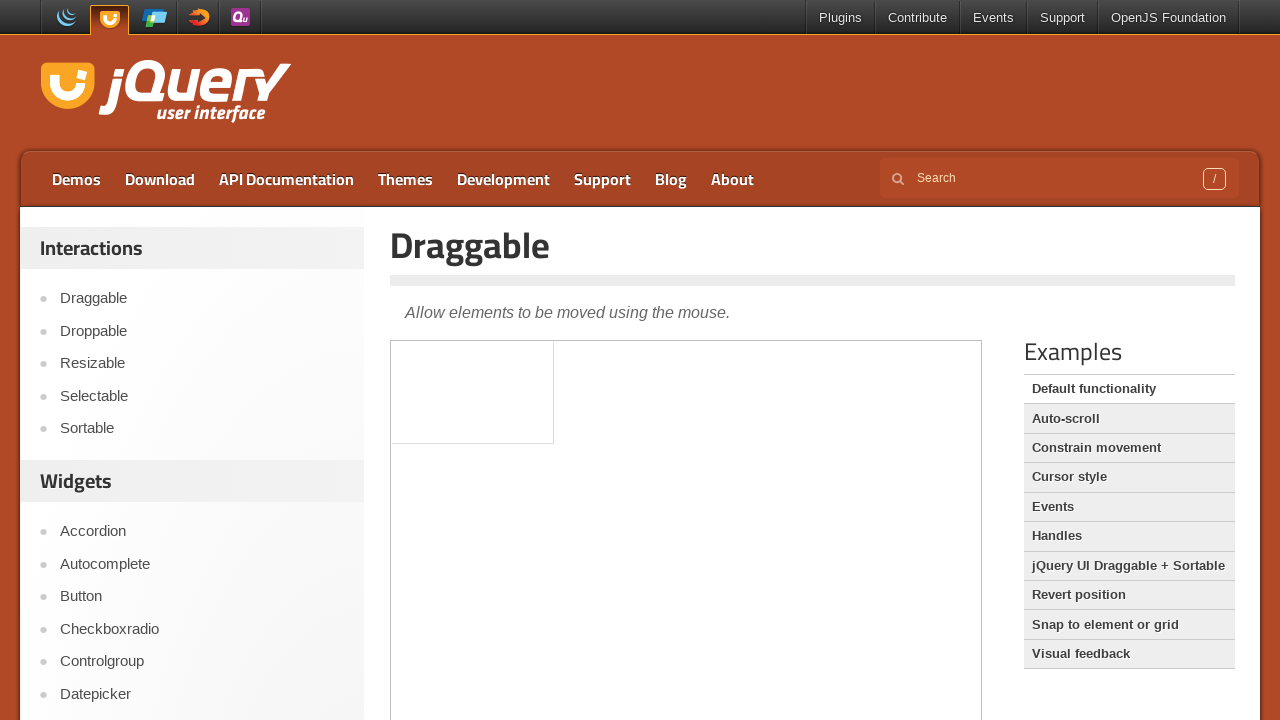